Tests GitHub search functionality by entering "selenium" as a search term and verifying that search results contain the search phrase

Starting URL: https://github.com/

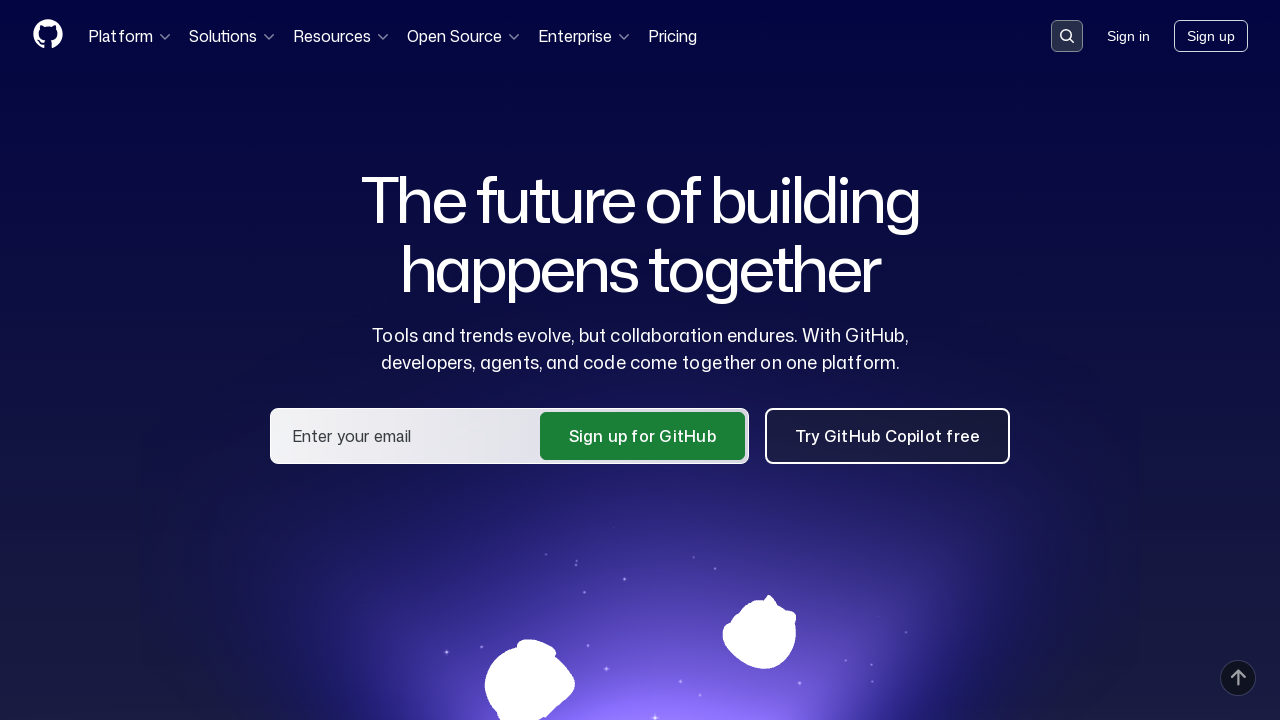

Clicked search input button to open search dialog at (1067, 36) on button[data-target='qbsearch-input.inputButton']
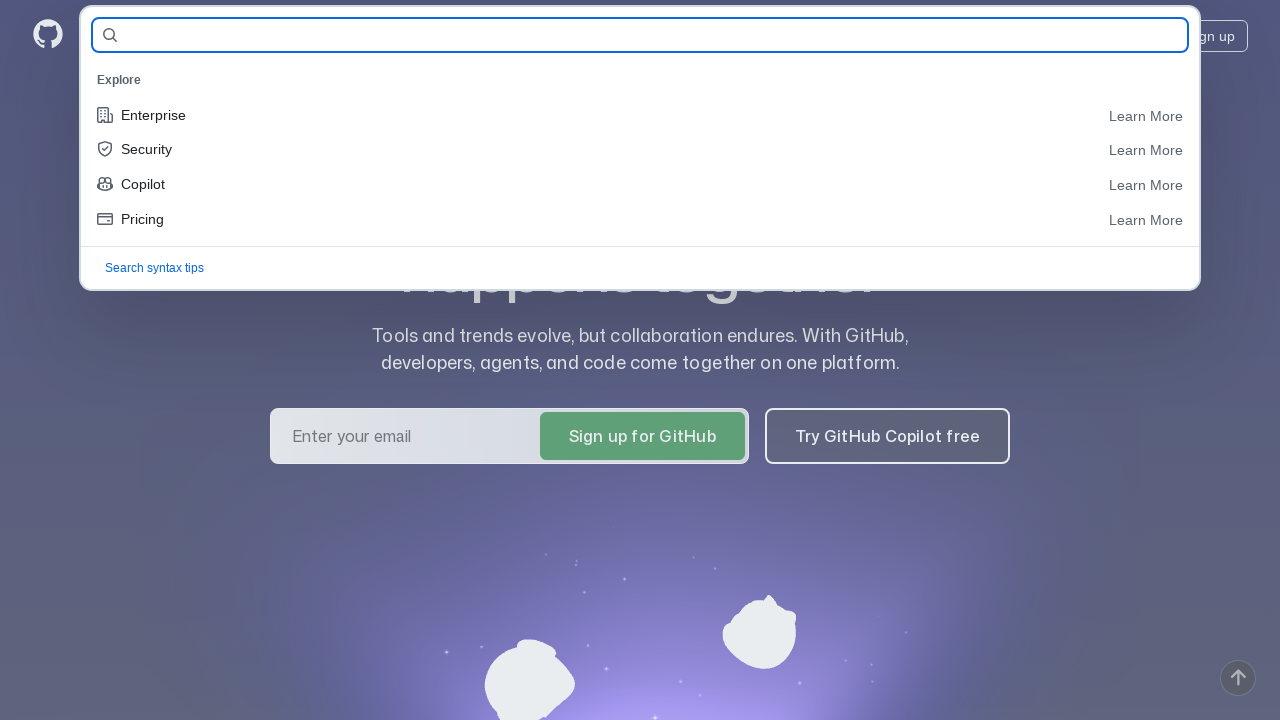

Search input dialog appeared
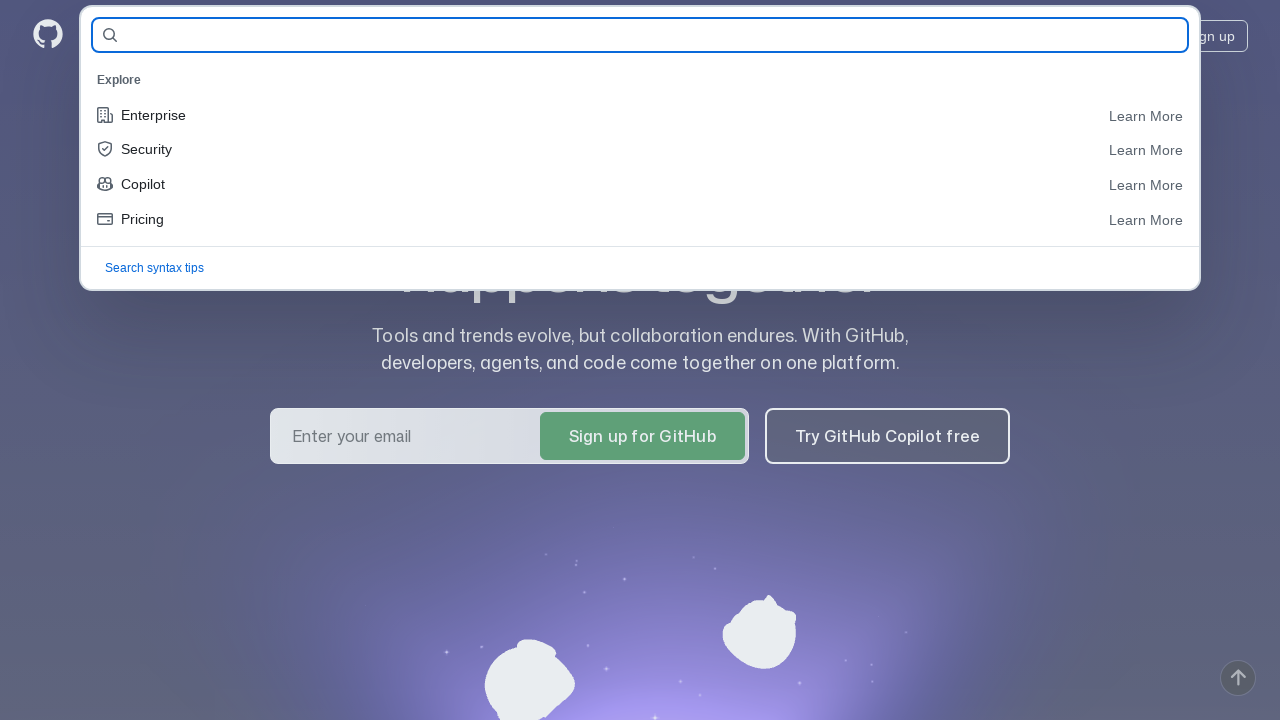

Filled search input with 'selenium' on input#query-builder-test
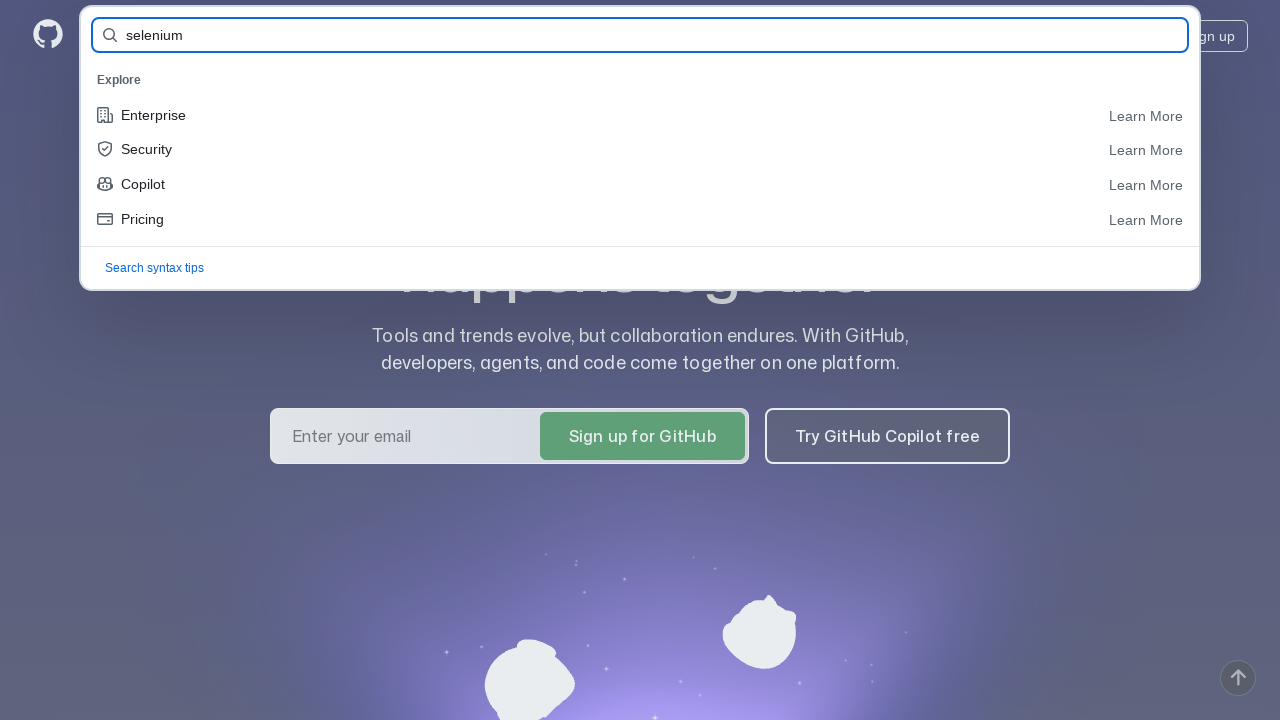

Pressed Enter to submit search query on input#query-builder-test
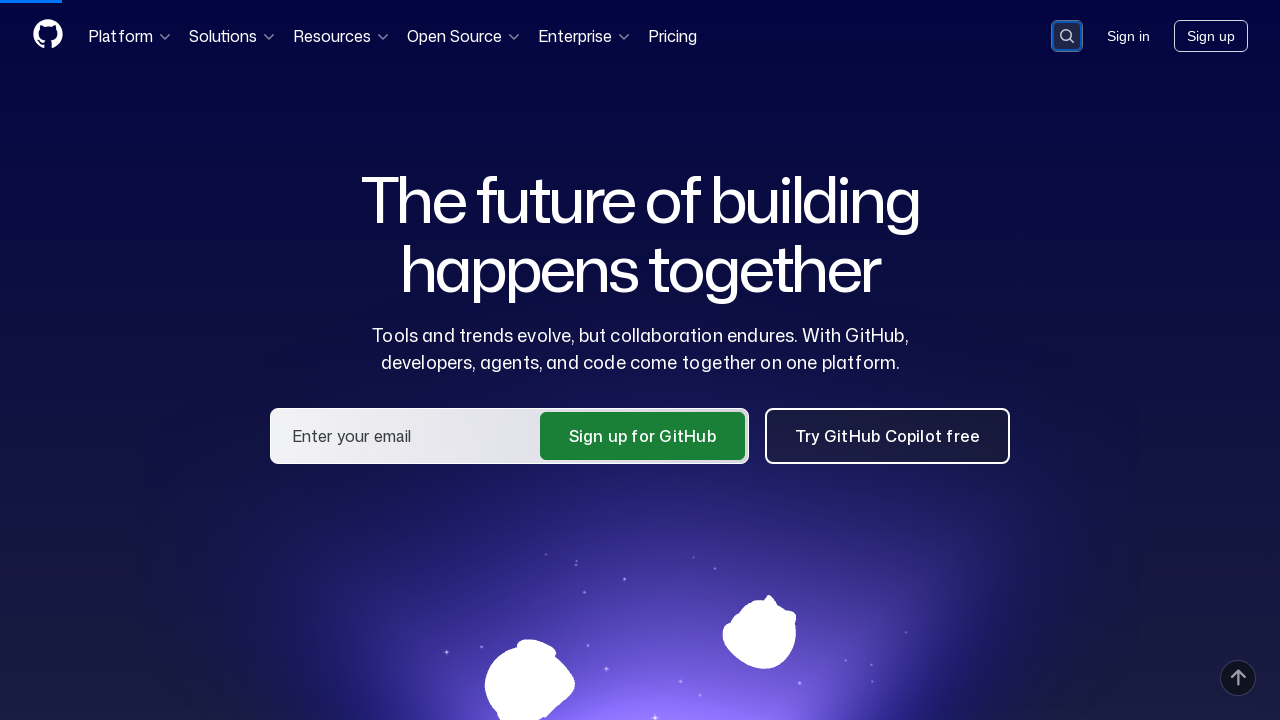

Search results list loaded
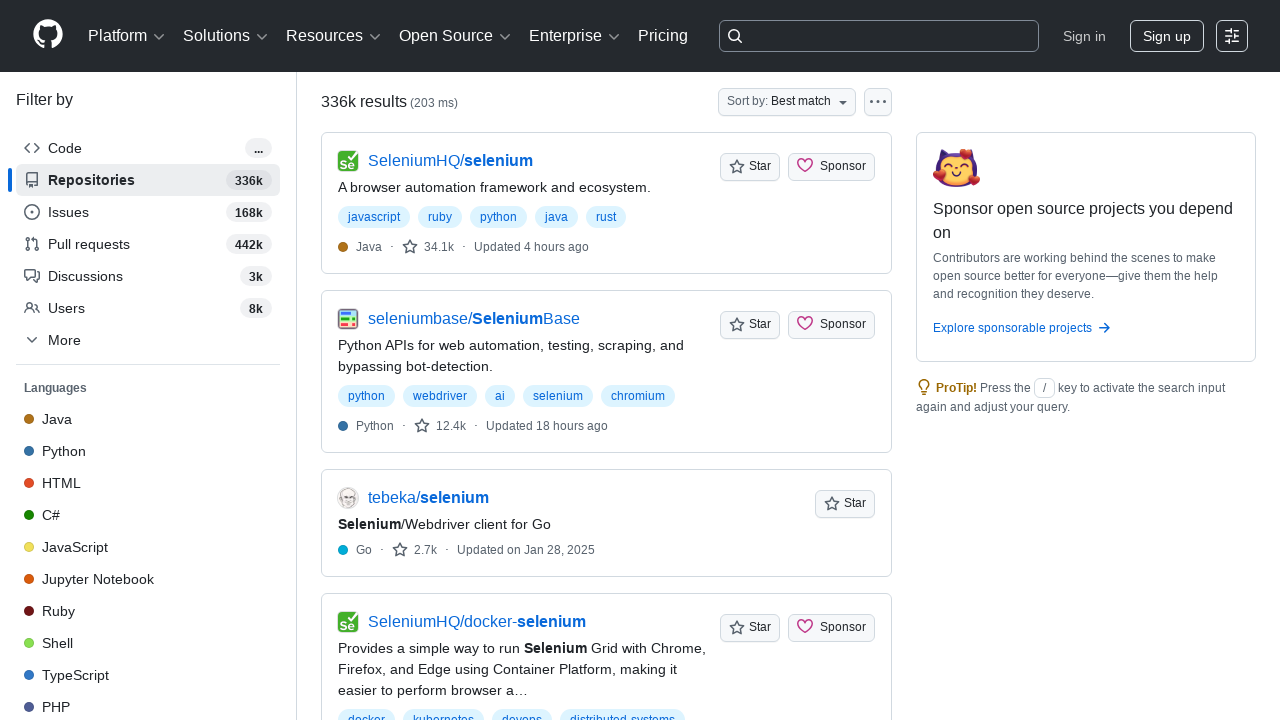

Verified search results contain 'selenium' text
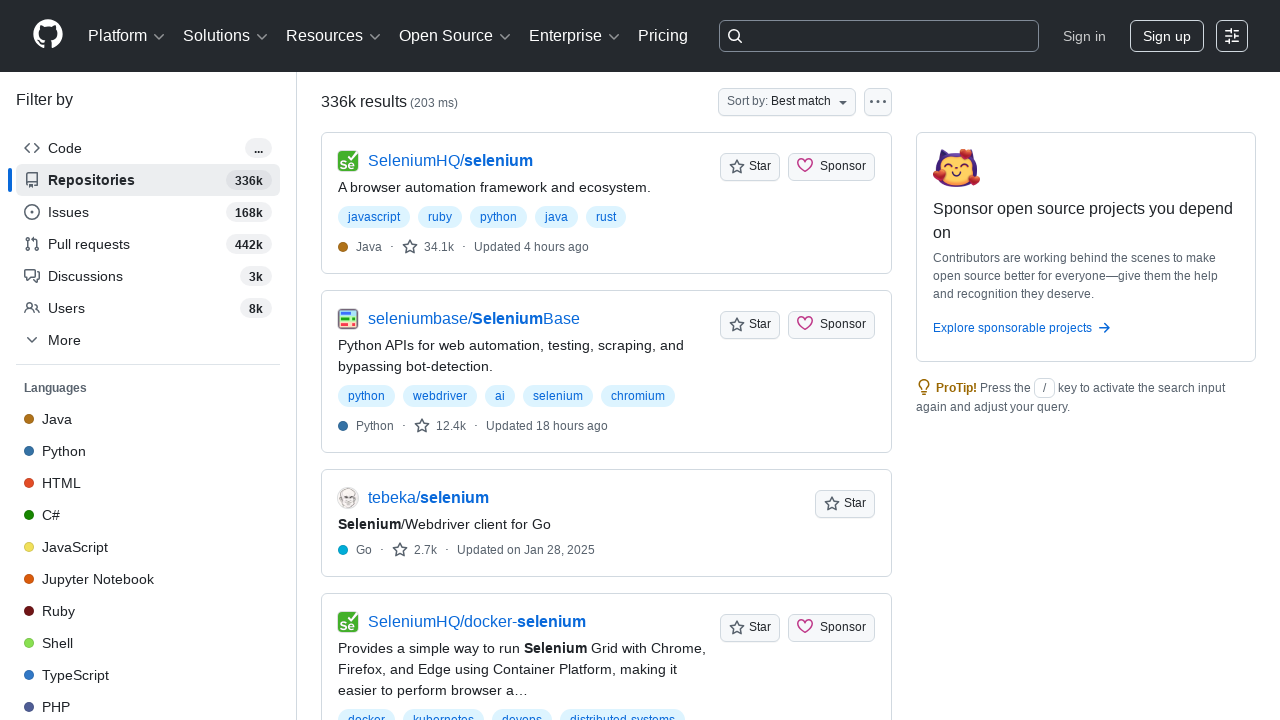

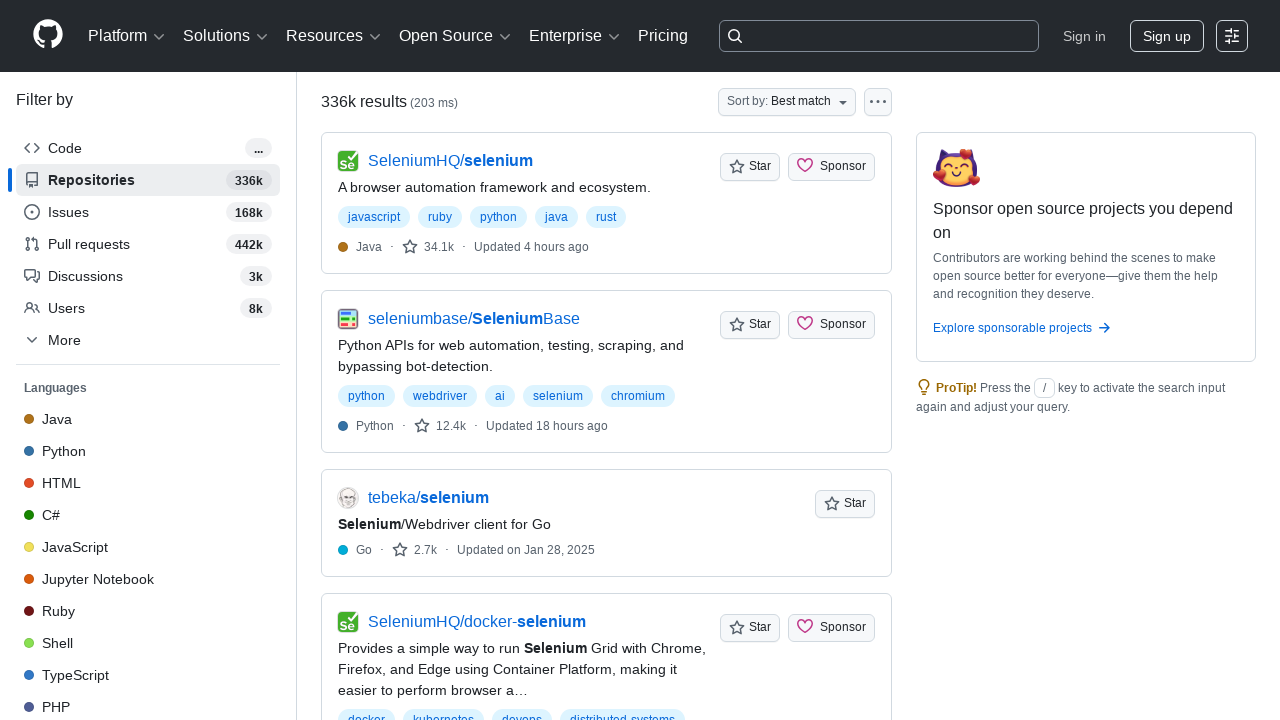